Navigates to textcompare.com and maximizes the browser window to test the page loads correctly

Starting URL: http://textcompare.com/

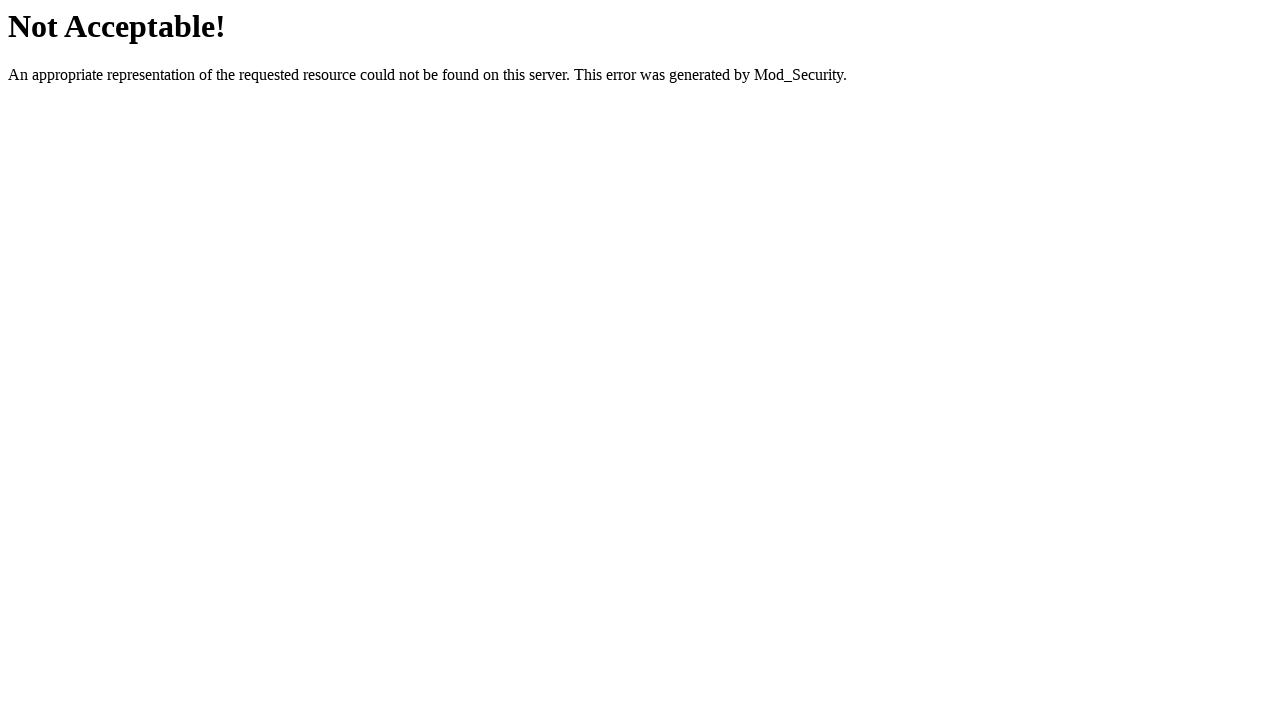

Set browser viewport to 1920x1080
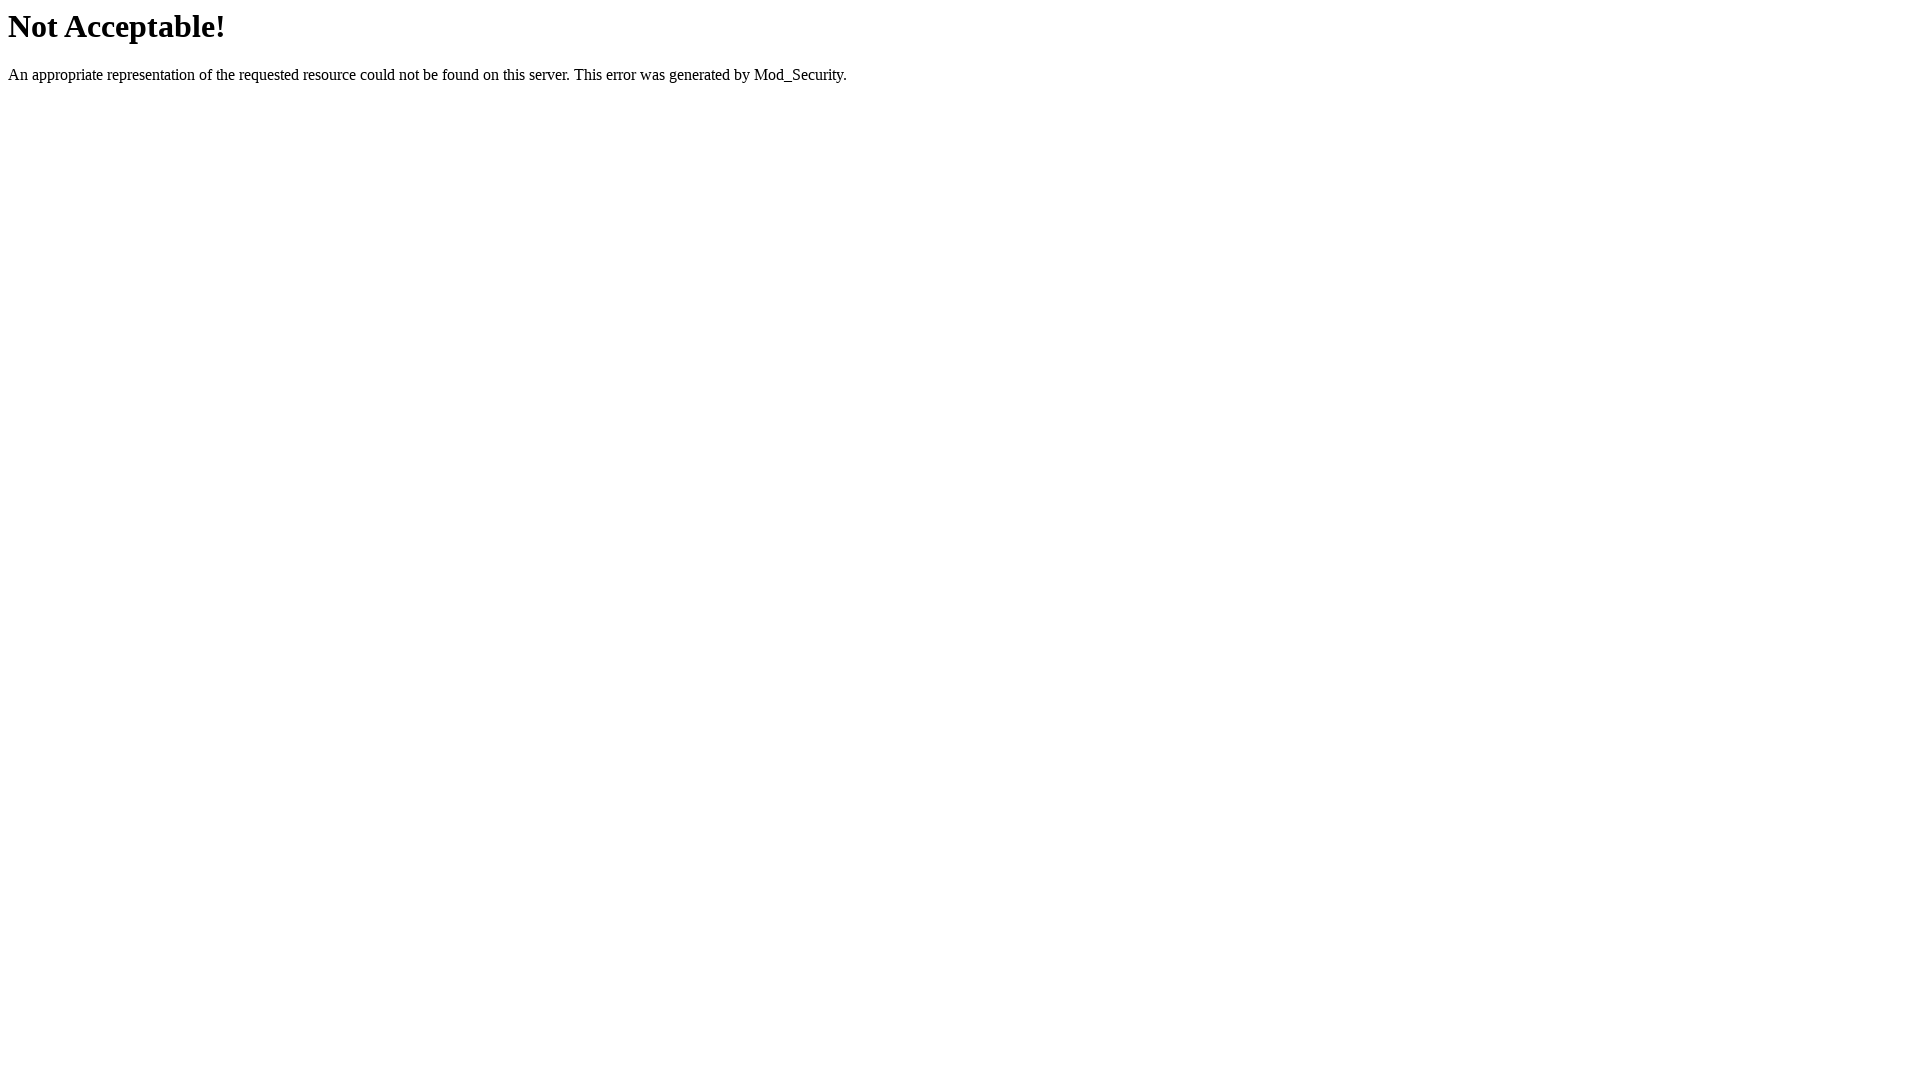

Page loaded - DOM content ready
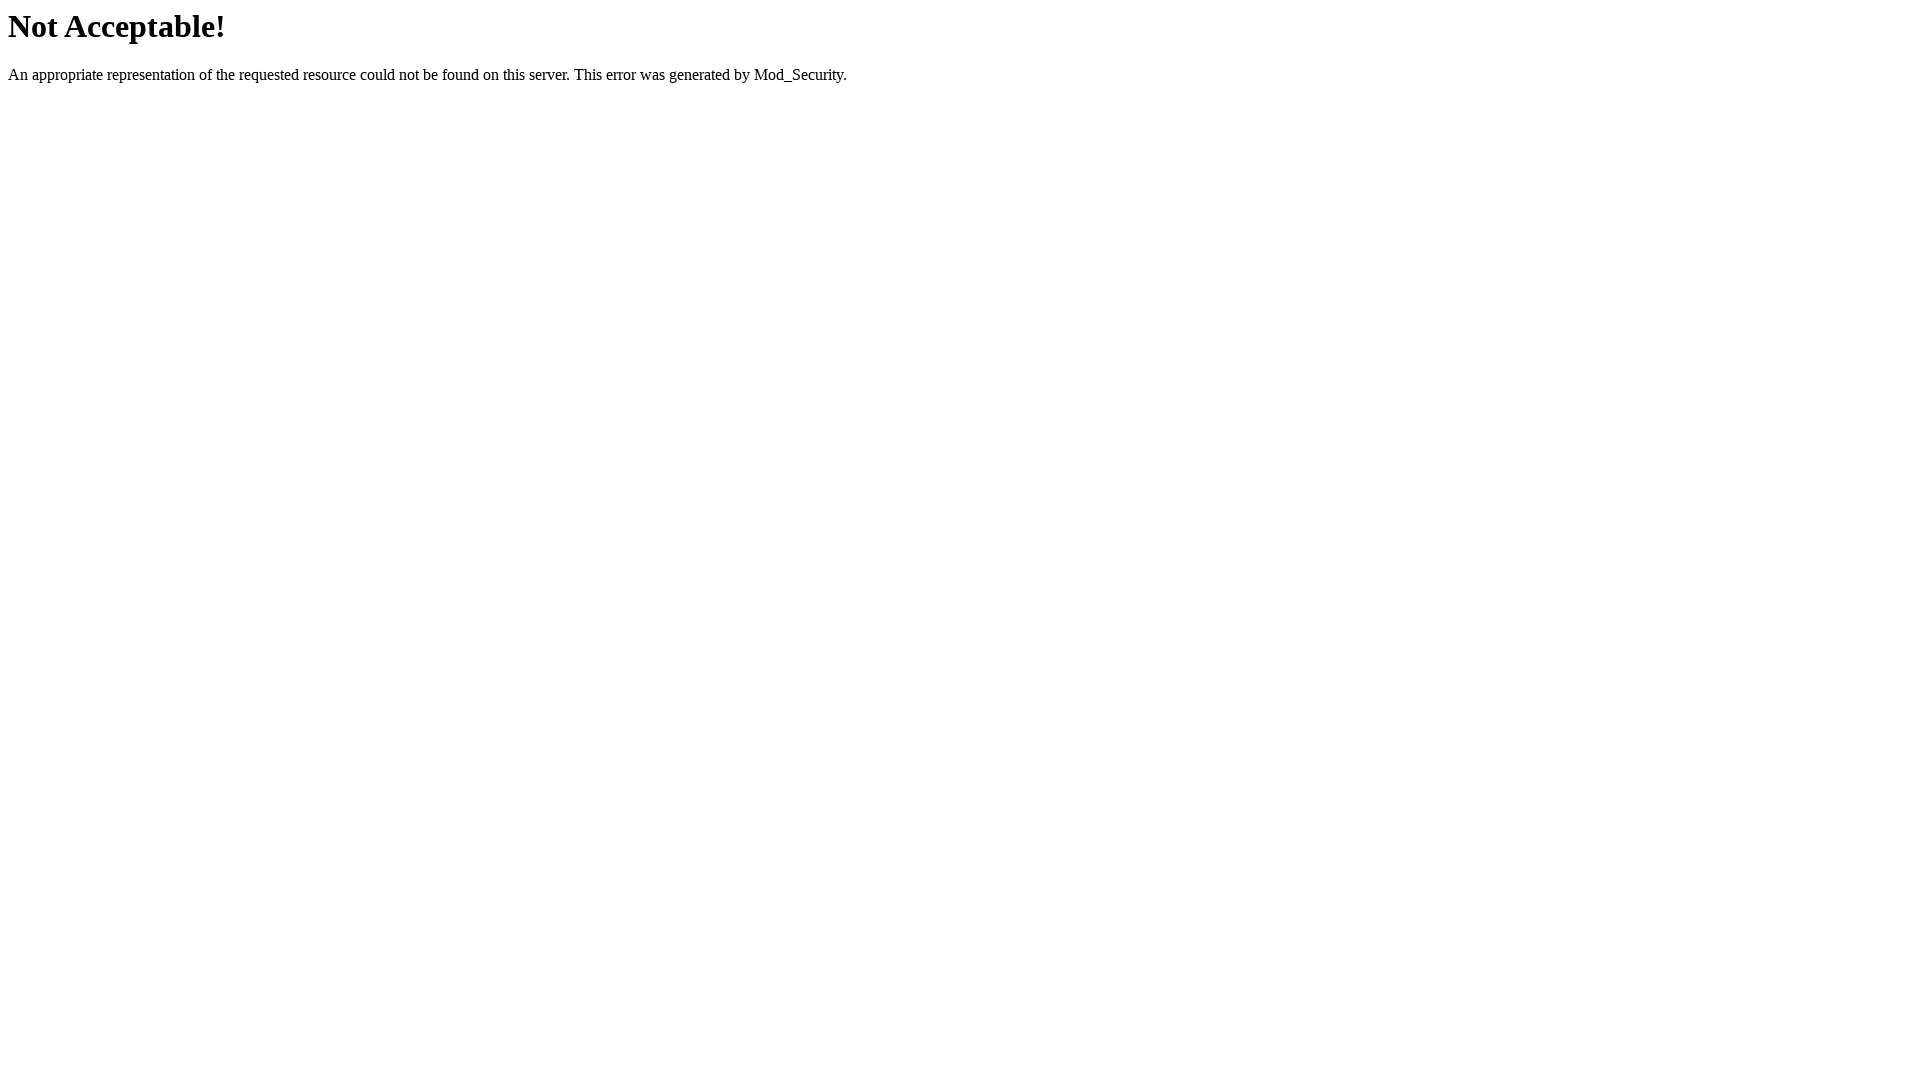

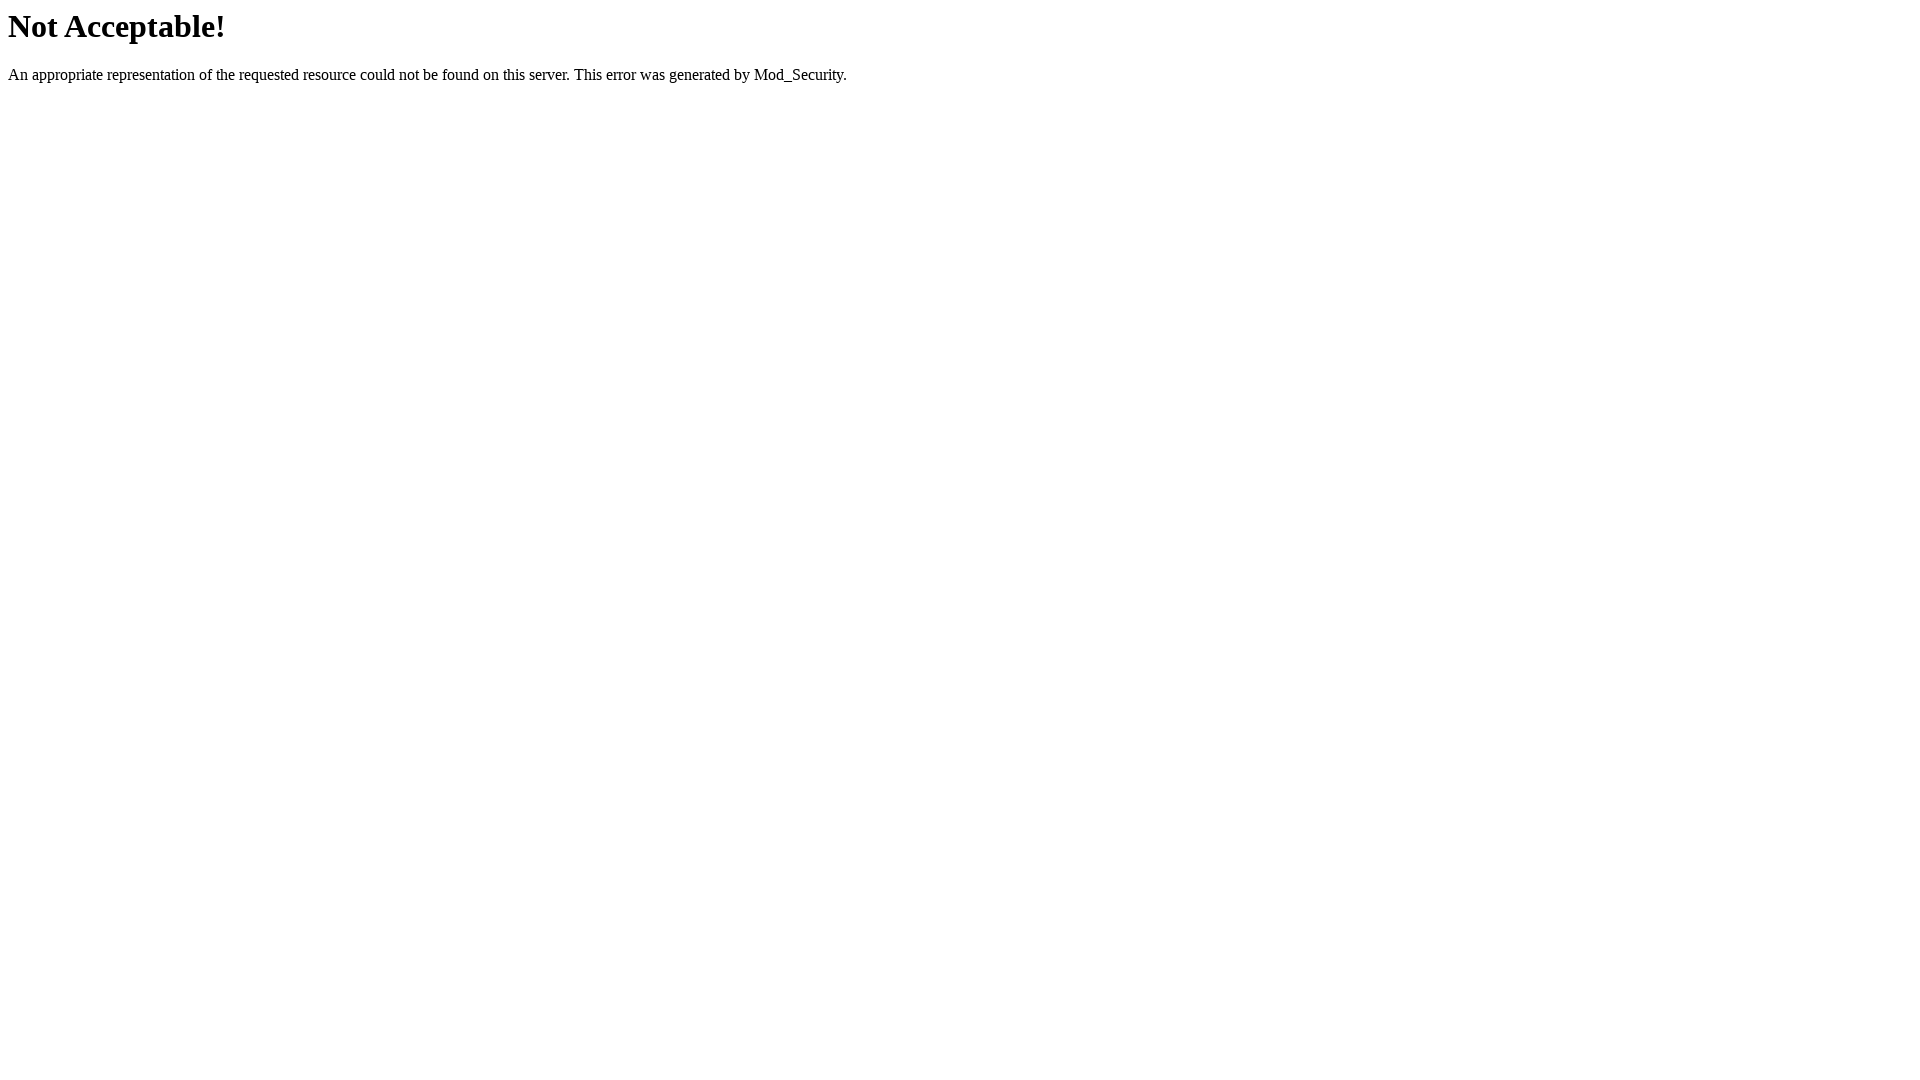